Tests drag and drop by moving an element to specific coordinates using mouse actions with offset values.

Starting URL: https://jqueryui.com/droppable/

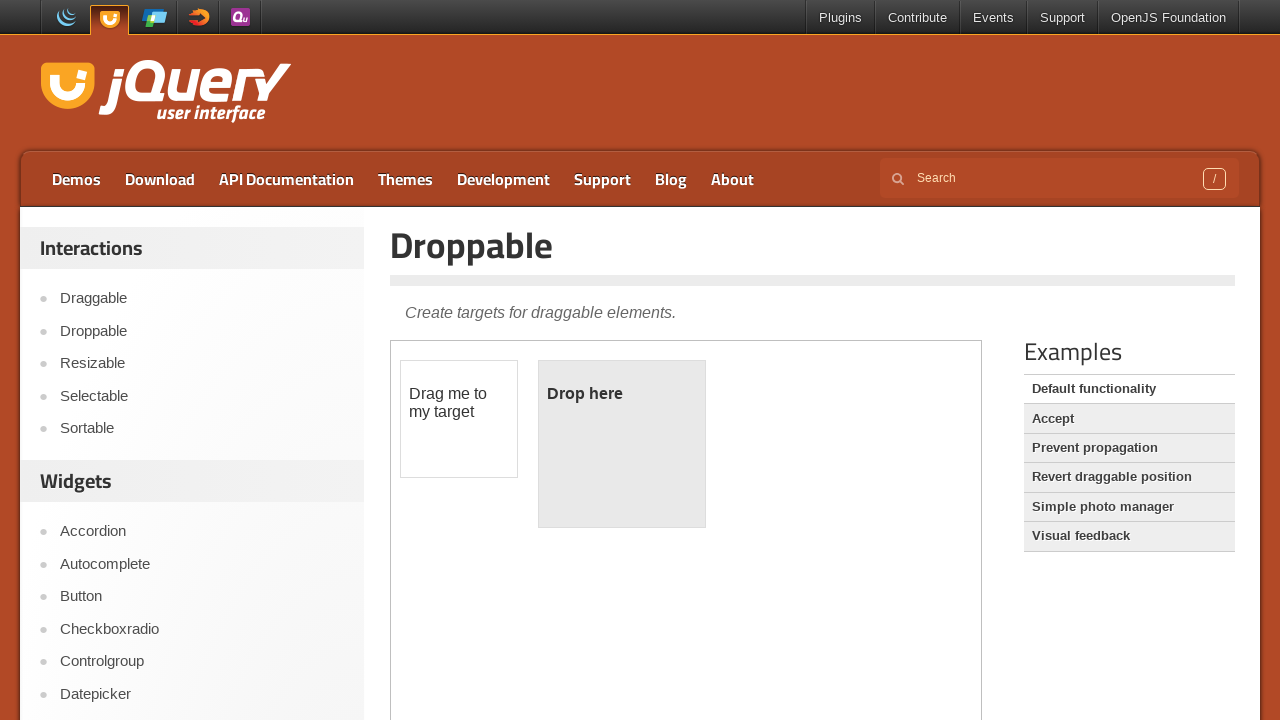

Located iframe containing draggable elements
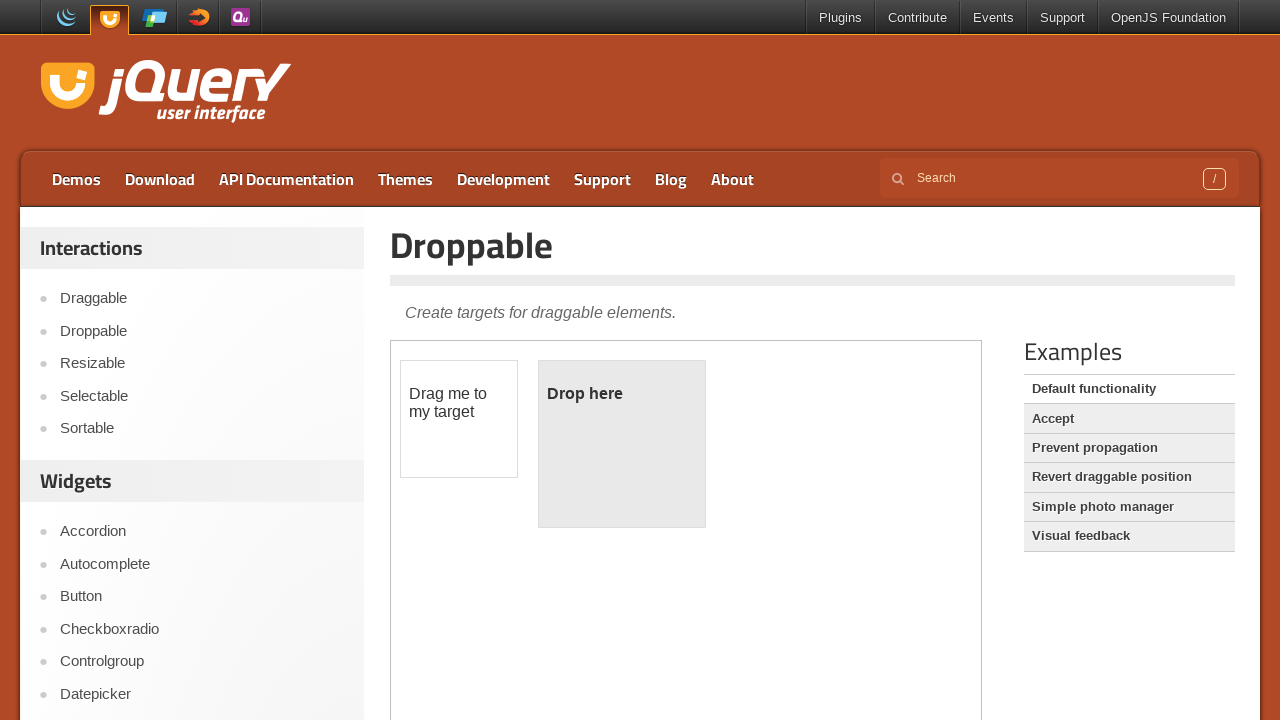

Located draggable element with ID 'draggable'
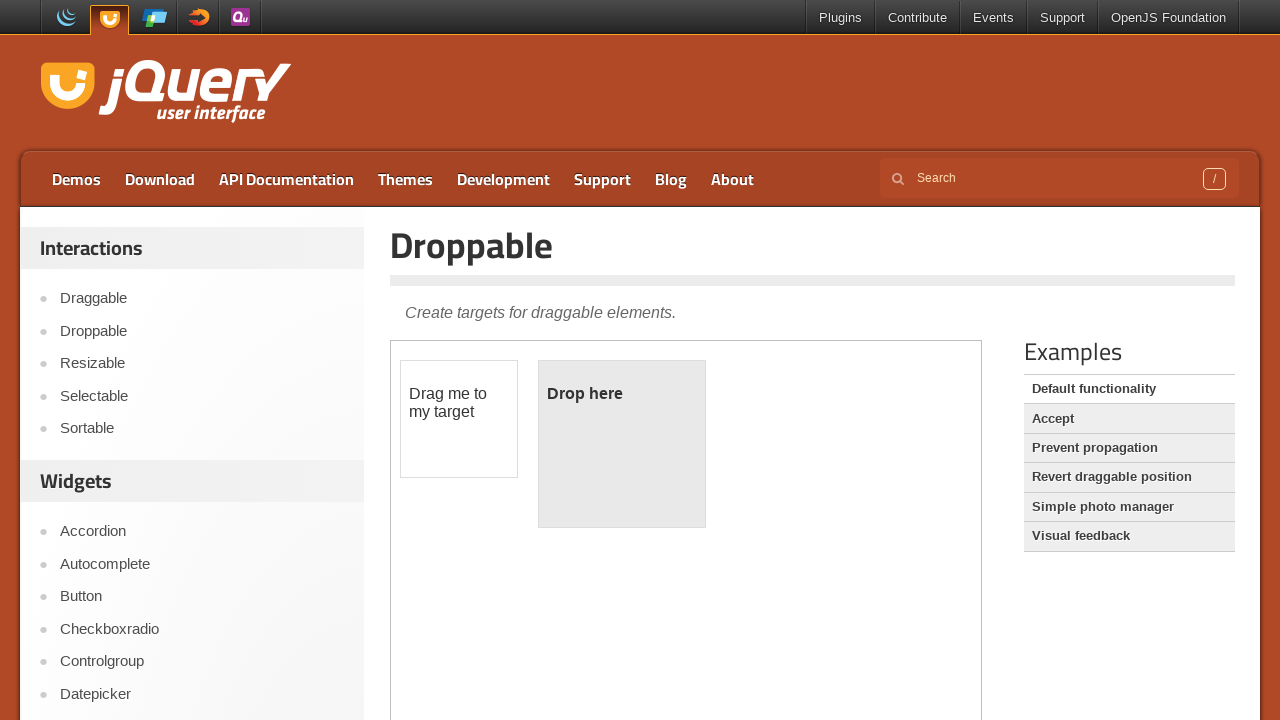

Retrieved bounding box of draggable element
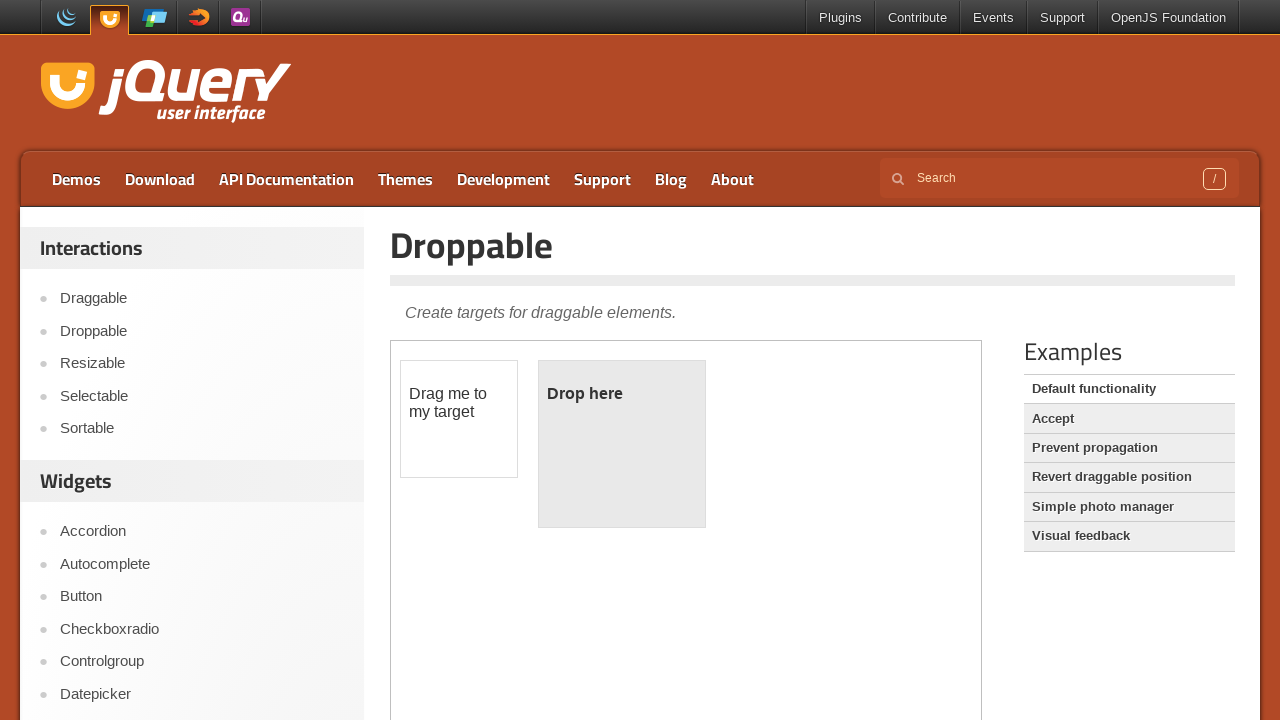

Moved mouse to center of draggable element at (459, 419)
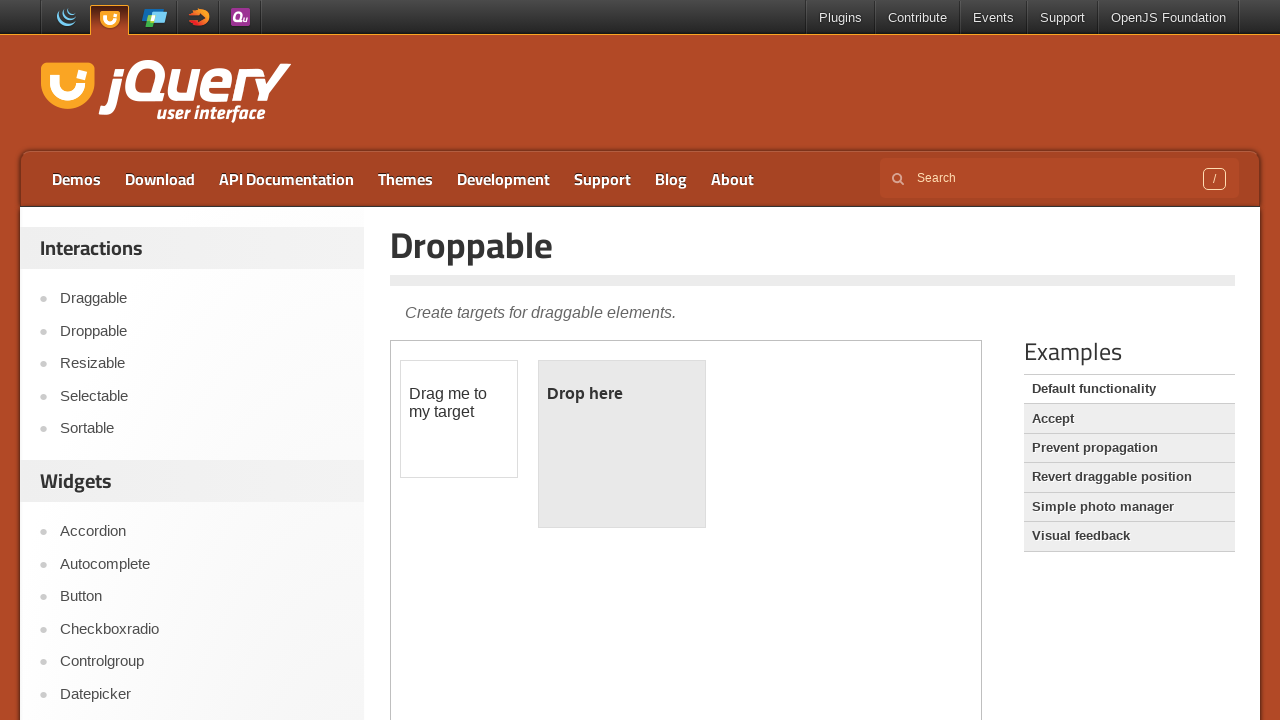

Pressed mouse button down on draggable element at (459, 419)
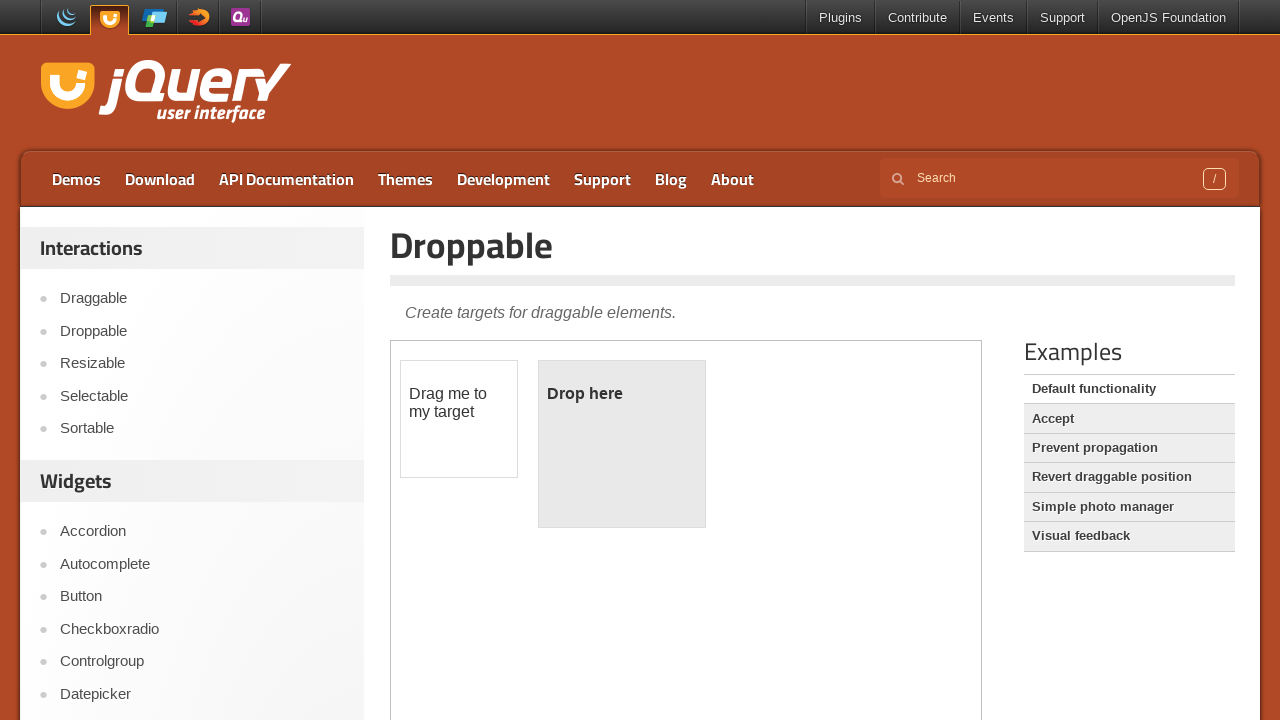

Moved element by offset (430px right, 30px down) at (889, 449)
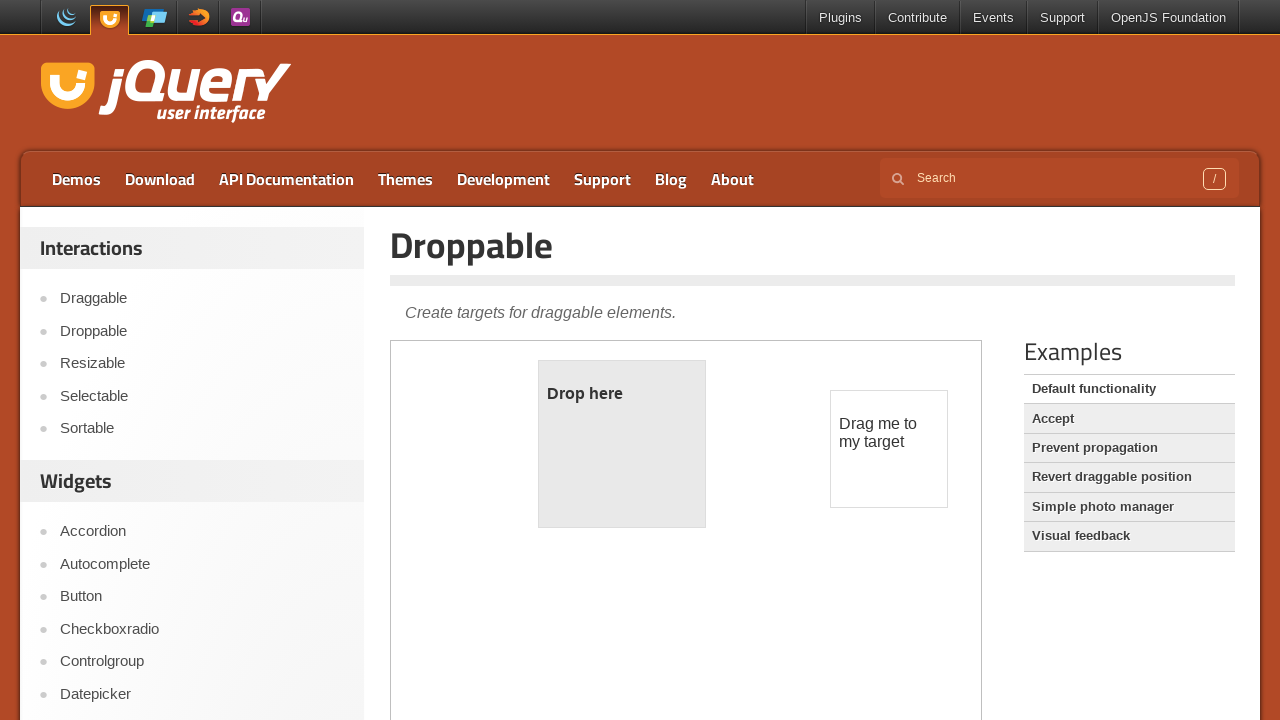

Released mouse button to complete drag and drop at (889, 449)
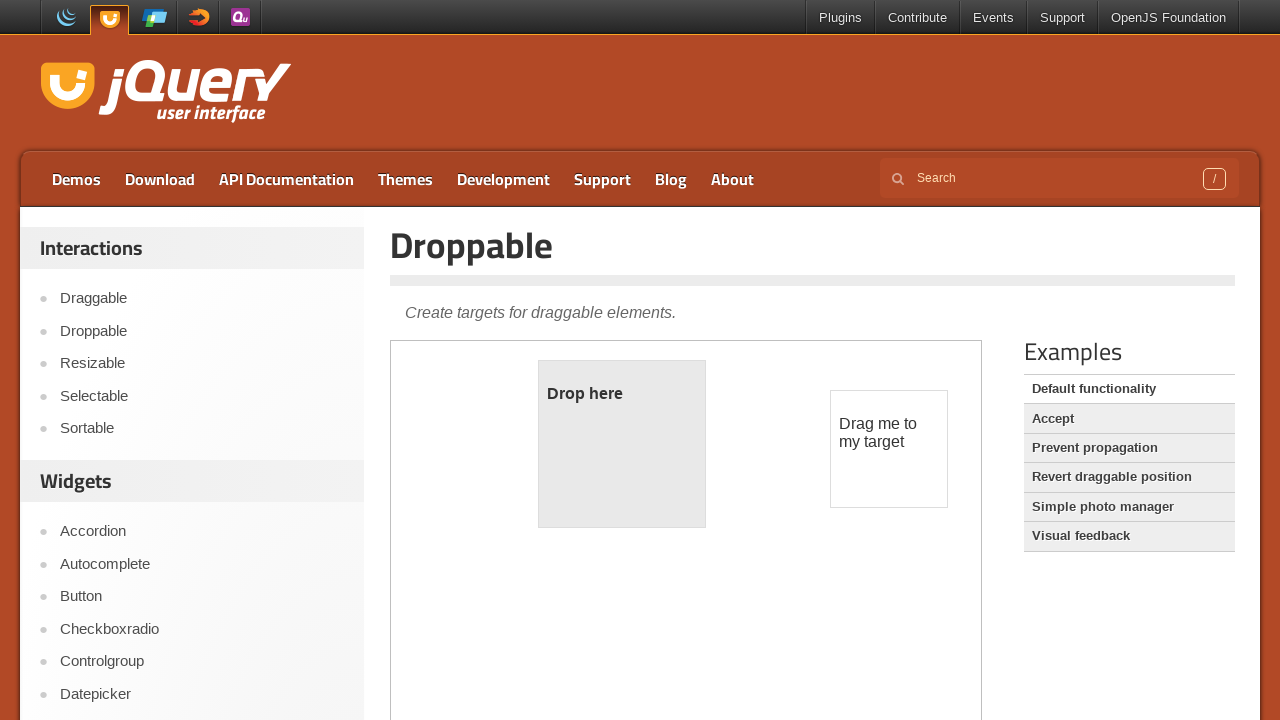

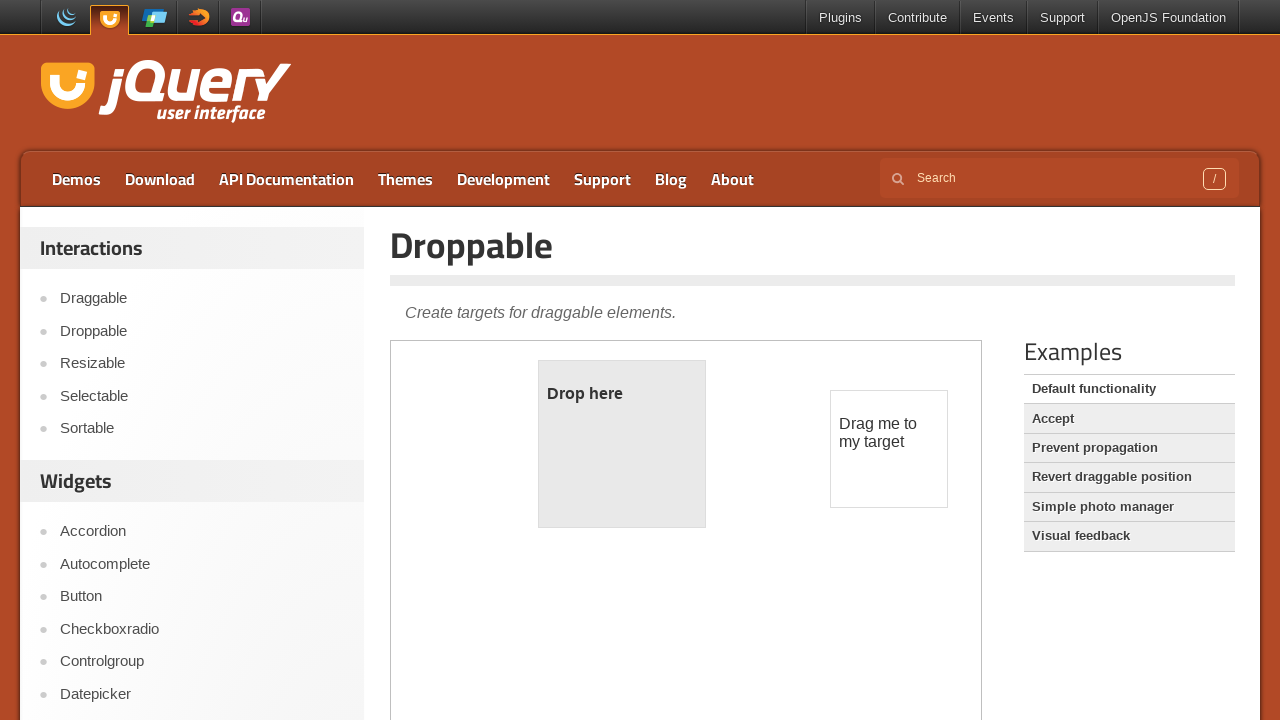